Tests the Playwright homepage by verifying the page title contains "Playwright", checking the "Get started" link has the correct href attribute, clicking the link, and verifying navigation to the intro page.

Starting URL: https://playwright.dev/

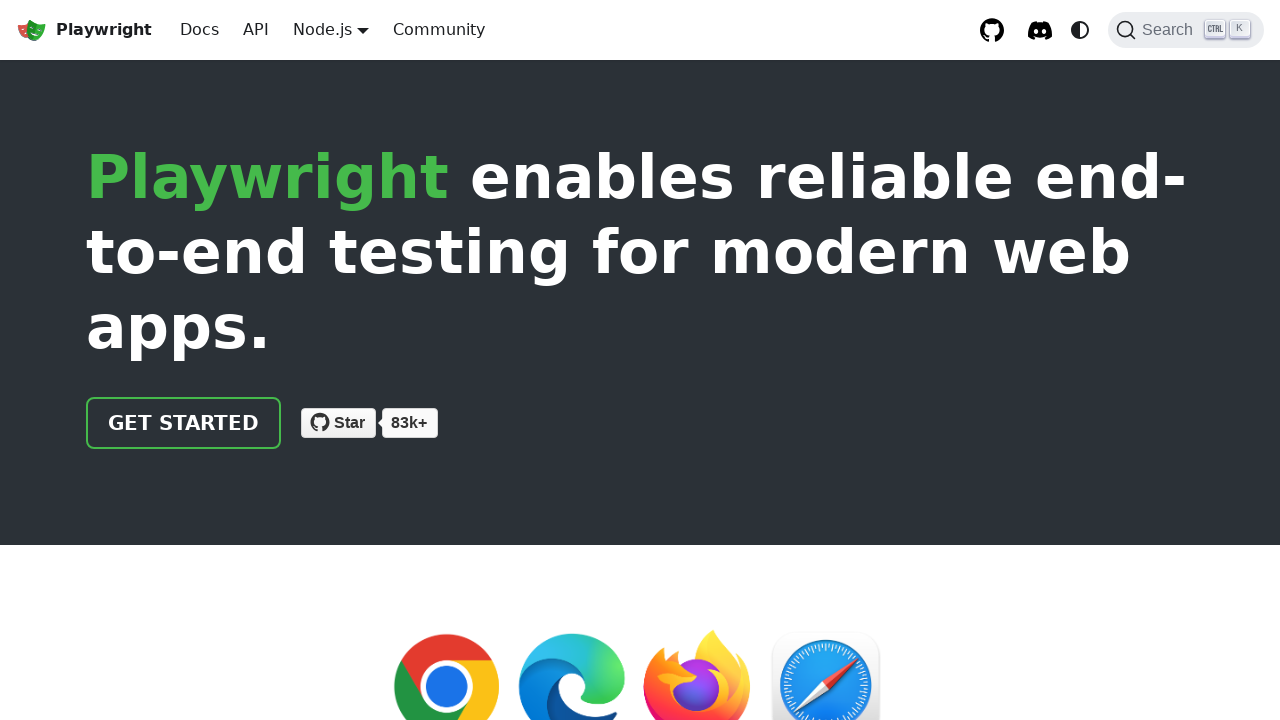

Verified page title contains 'Playwright'
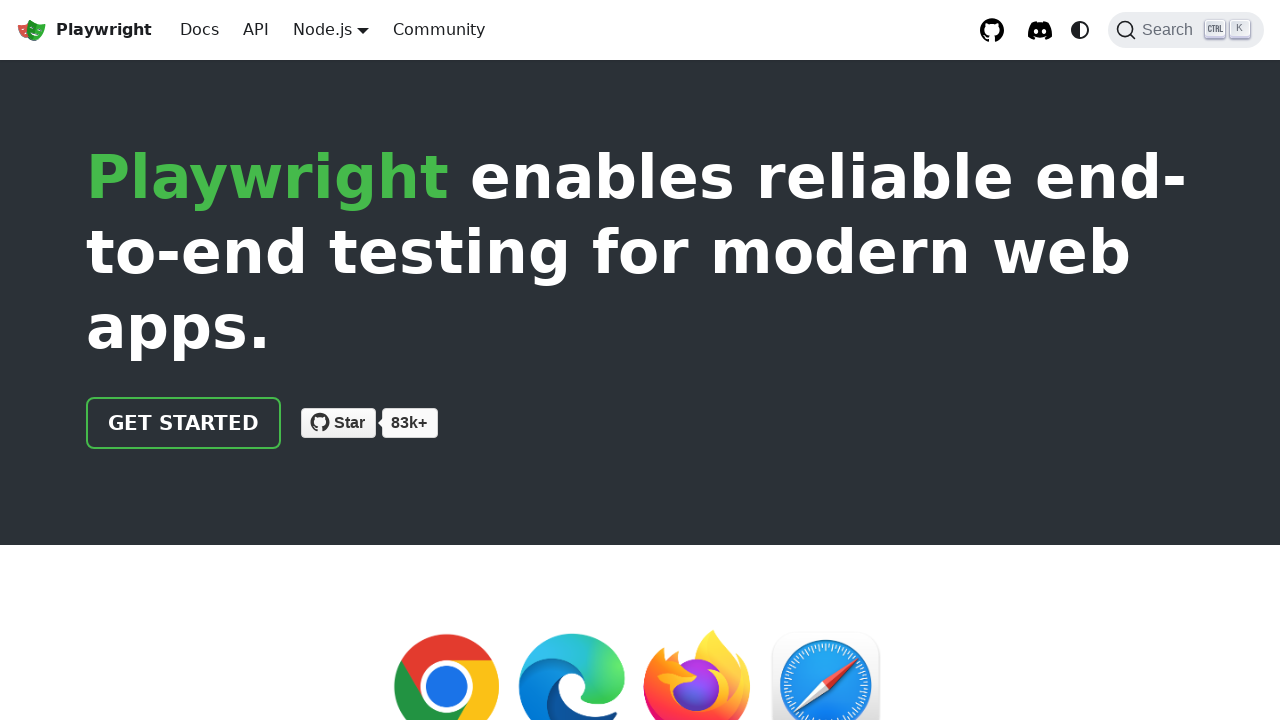

Located the 'Get started' link
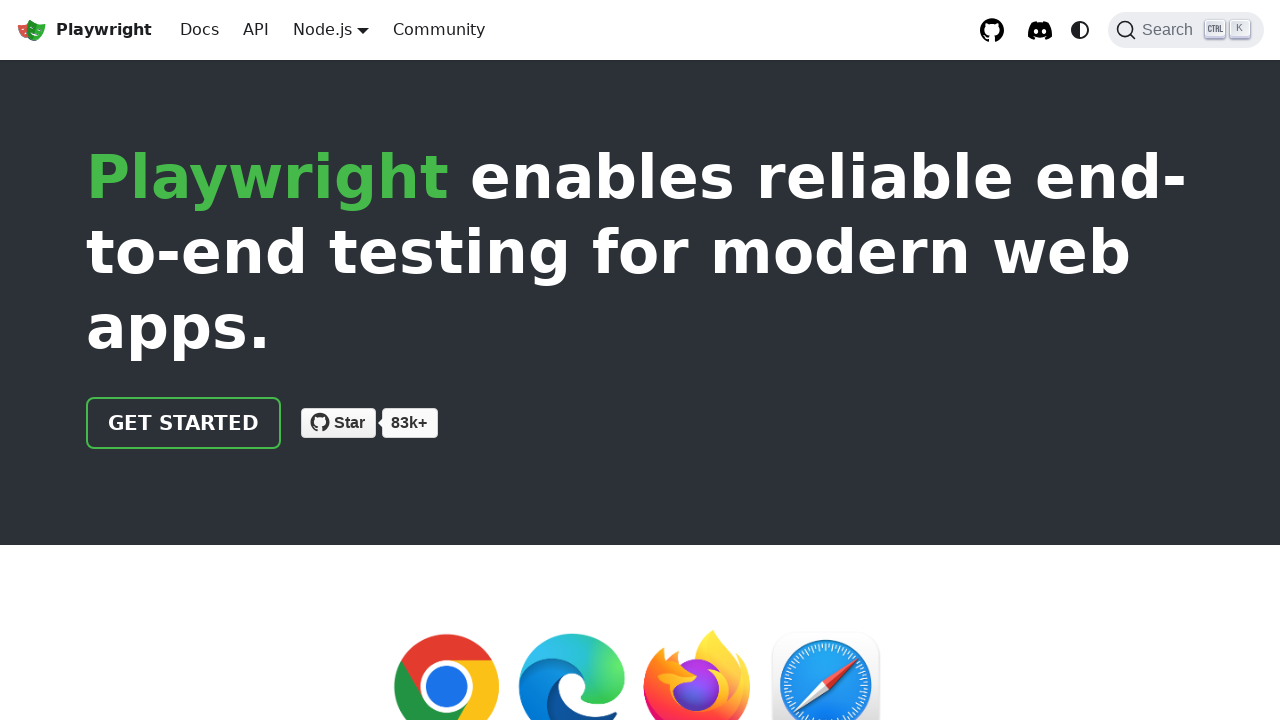

Verified 'Get started' link has correct href='/docs/intro'
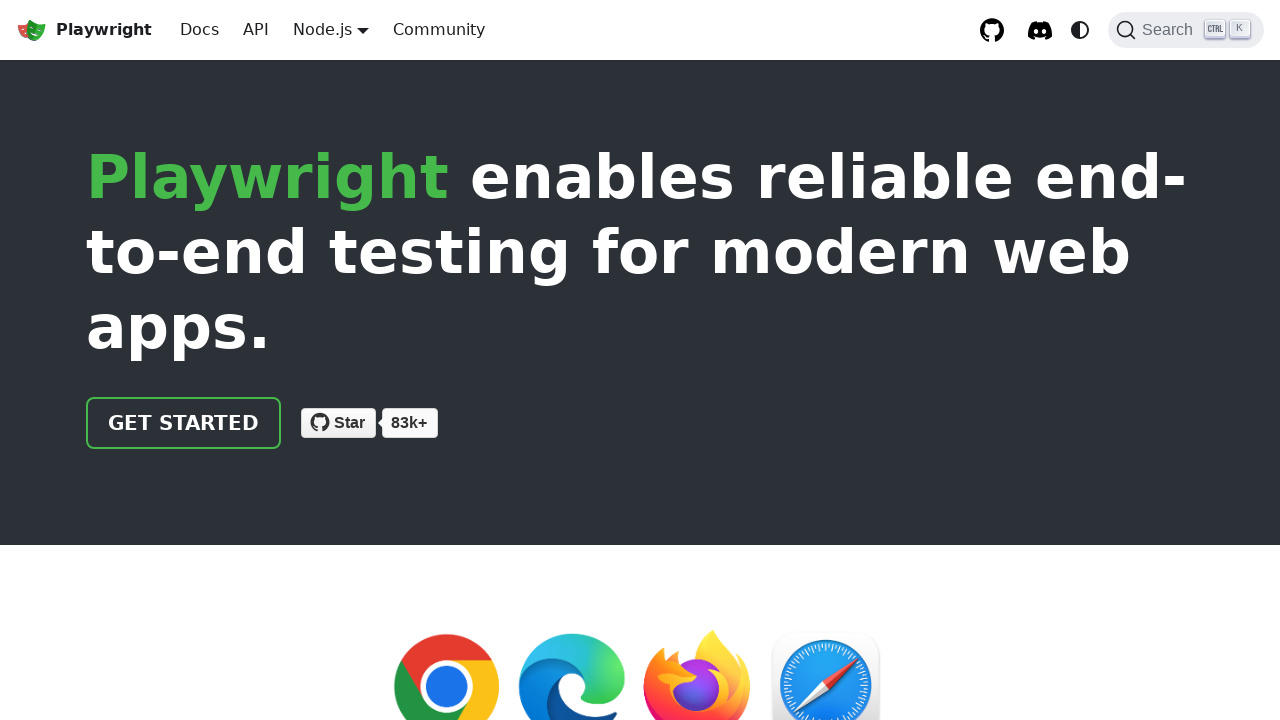

Clicked the 'Get started' link at (184, 423) on internal:role=link[name="Get started"i]
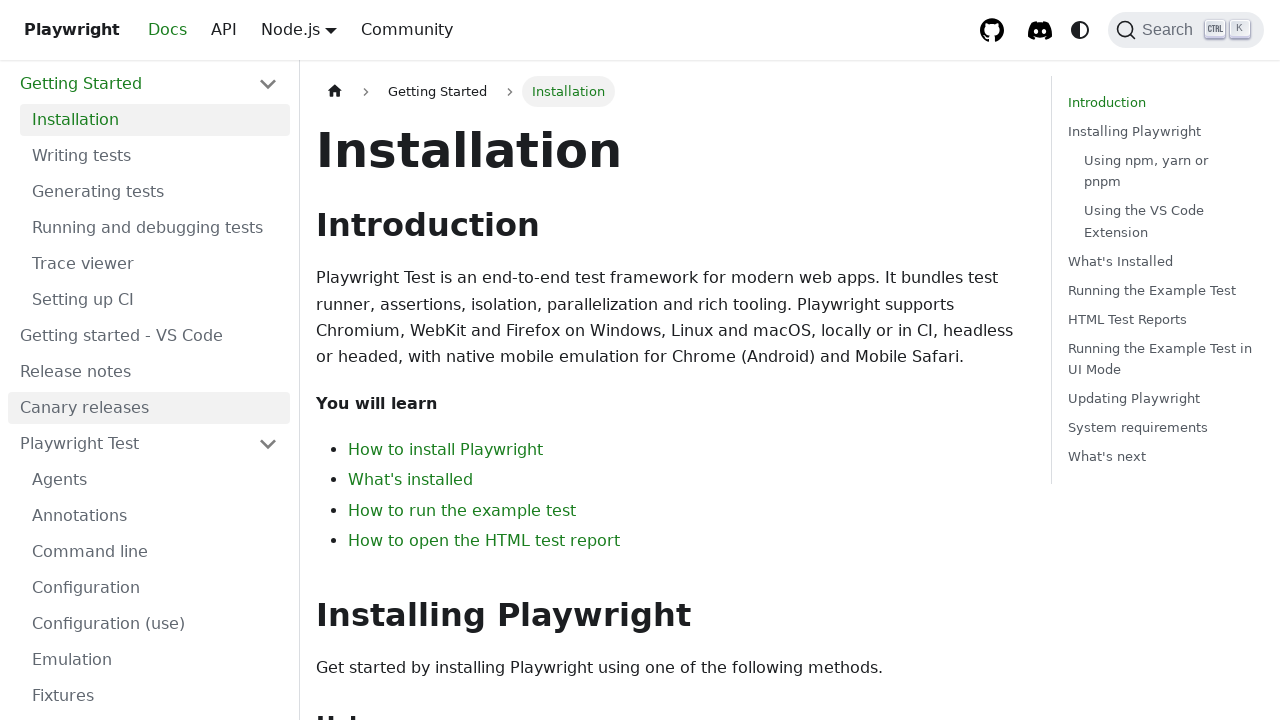

Verified navigation to intro page with URL containing 'intro'
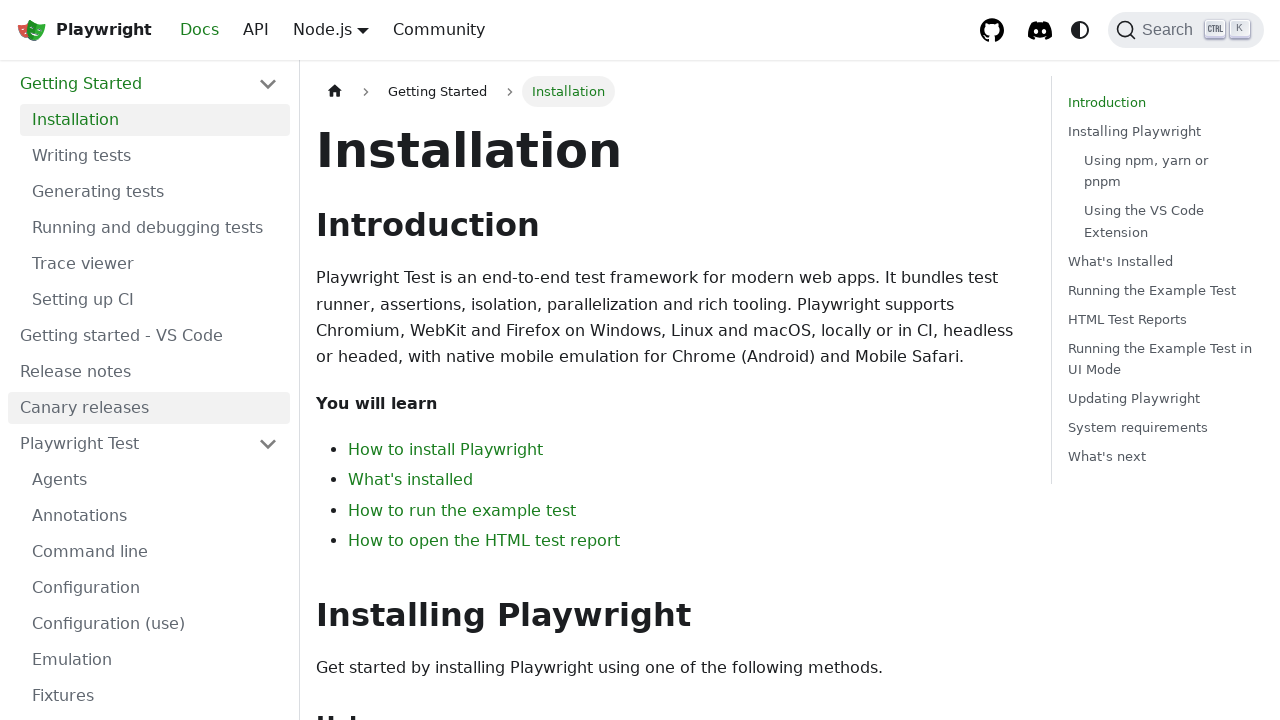

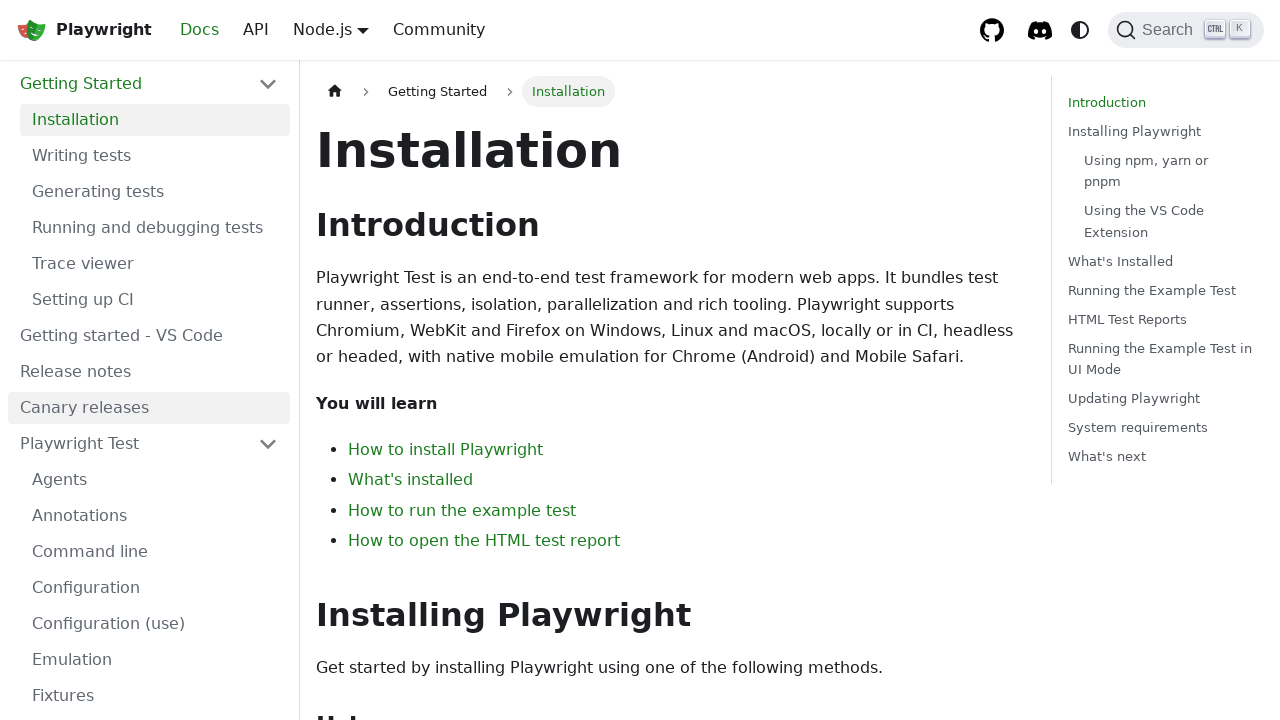